Tests dropdown selection functionality on Selenium's web form demo page by selecting "Two" from a select element

Starting URL: https://www.selenium.dev/selenium/web/web-form.html

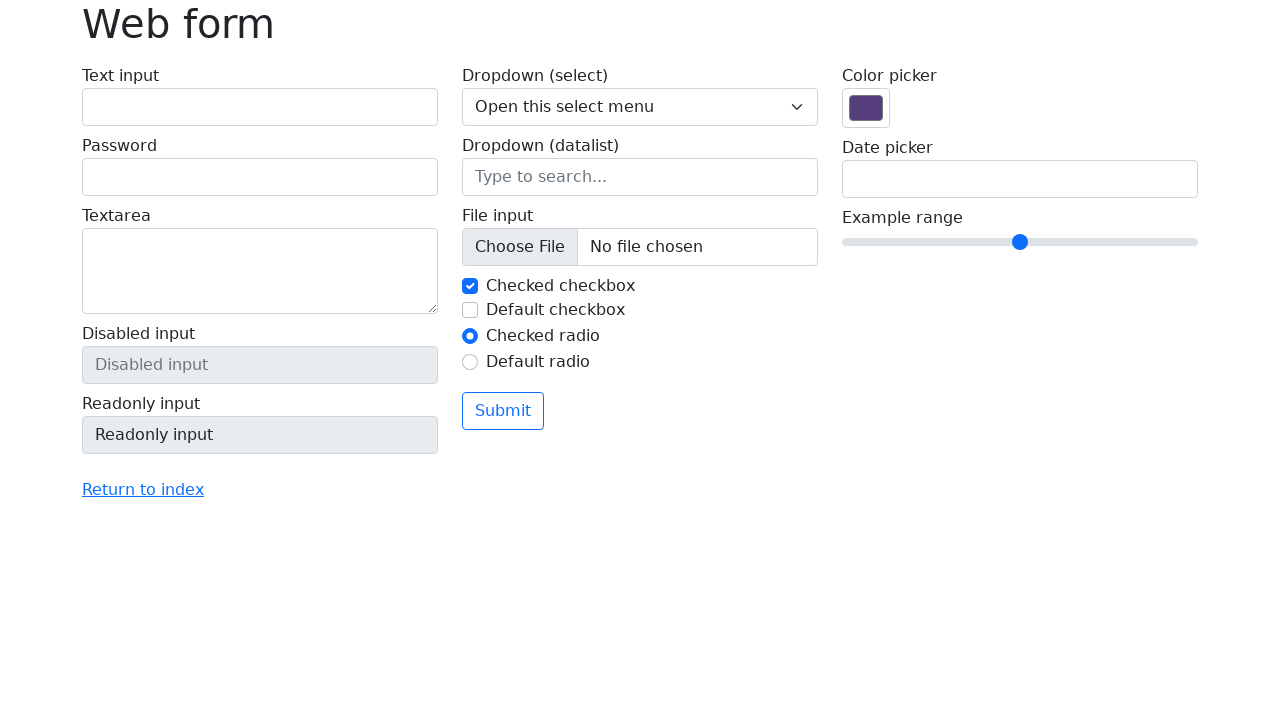

Selected 'Two' from the dropdown menu on select[name='my-select']
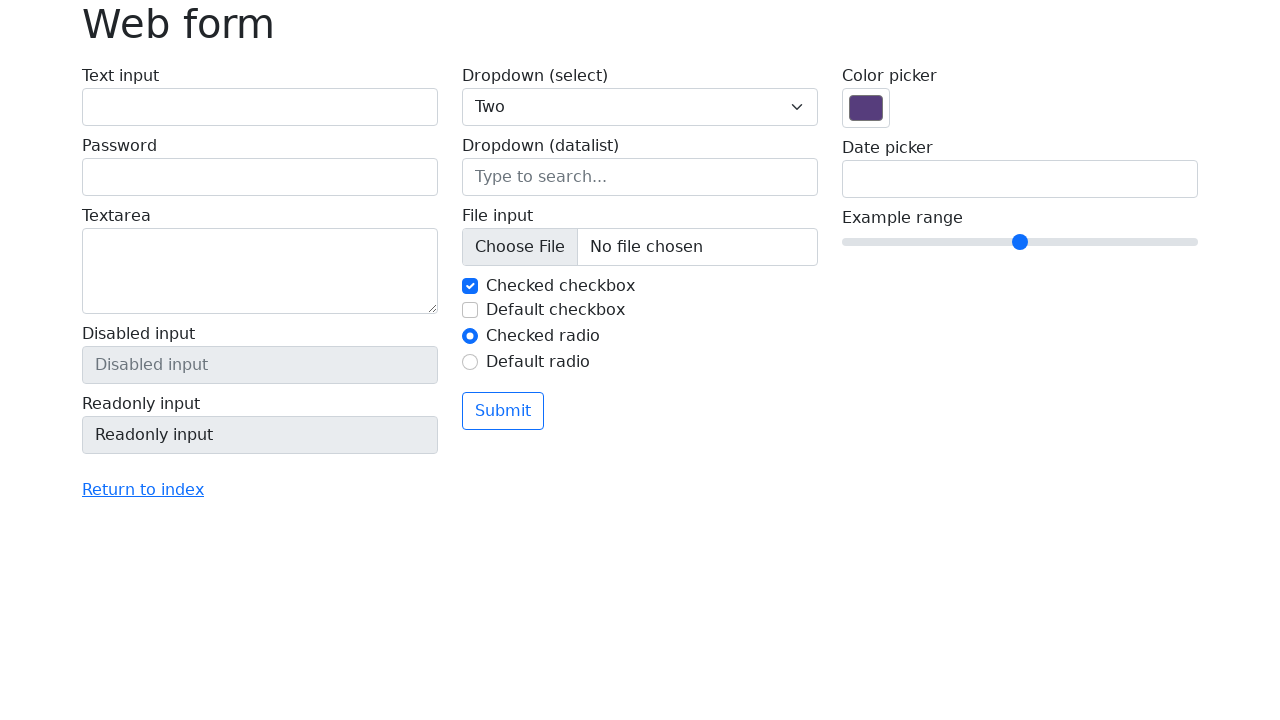

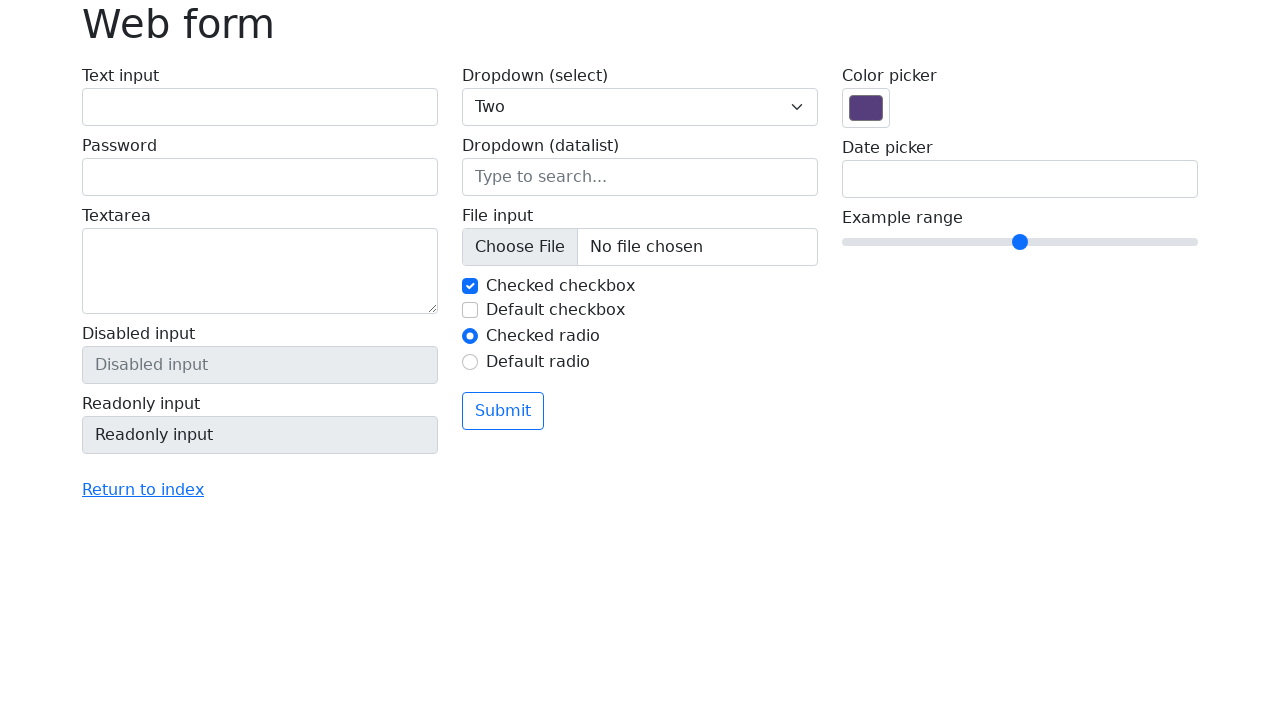